Tests registration with forbidden special characters in the username to verify input validation.

Starting URL: https://demoblaze.com/

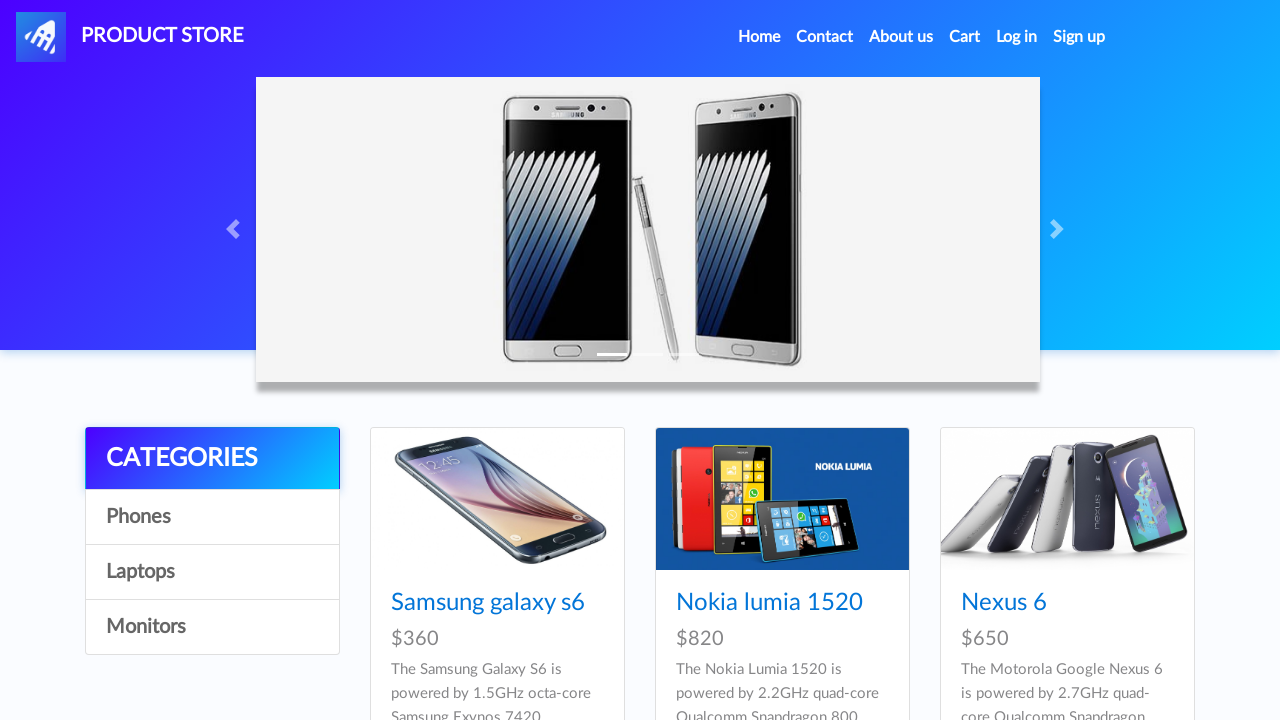

Set up dialog handler to capture alert messages
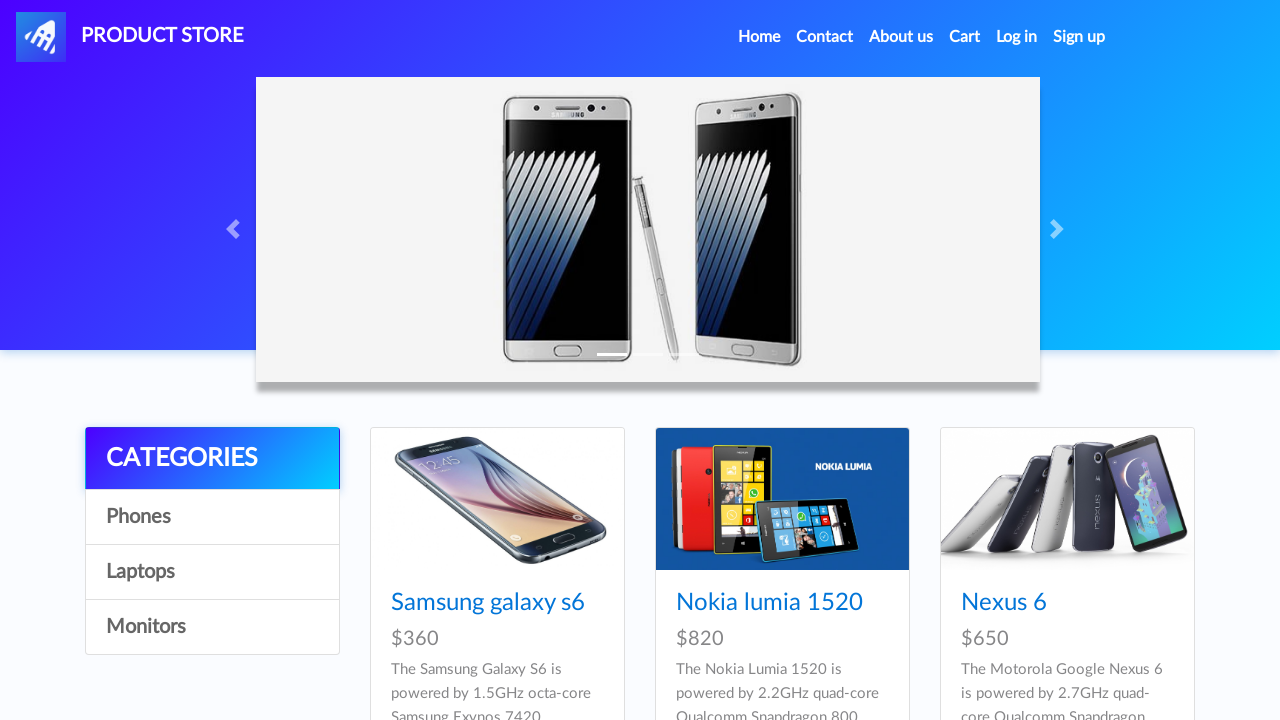

Clicked 'Sign up' link in navbar at (1079, 37) on internal:role=link[name="Sign up"i]
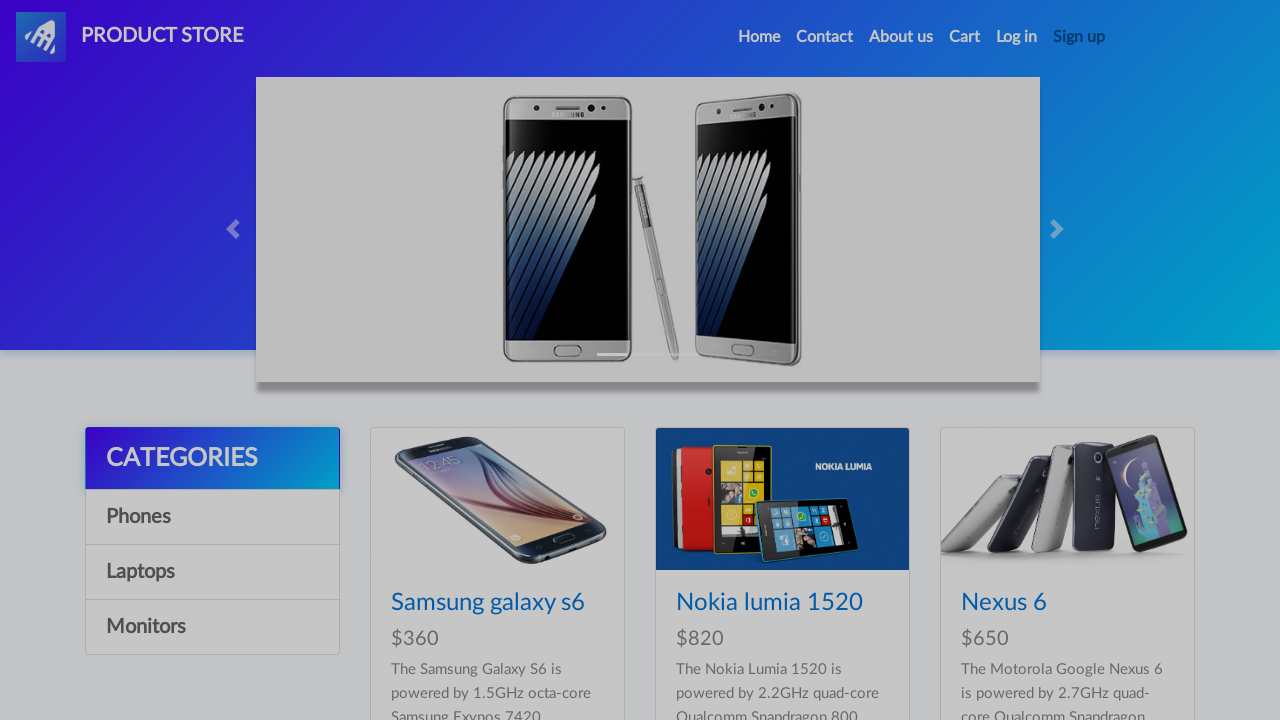

Filled username field with forbidden characters 'user@name!' on #sign-username
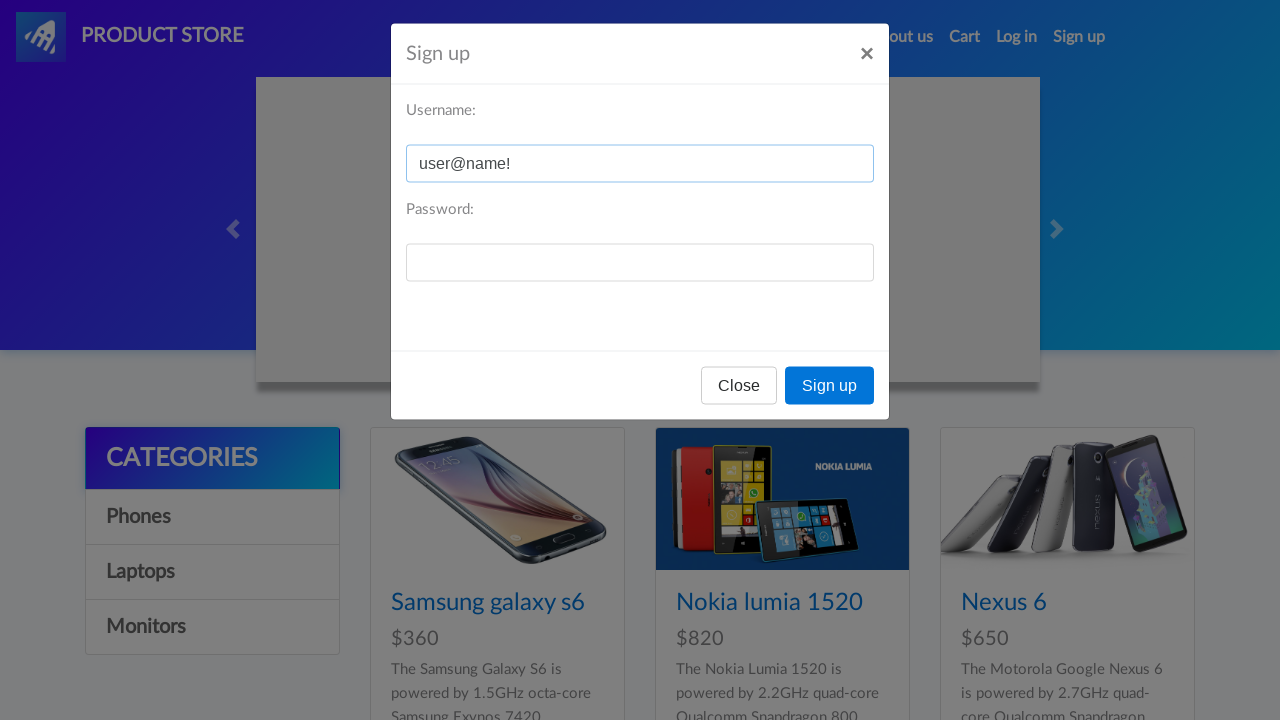

Filled password field with 'secret' on #sign-password
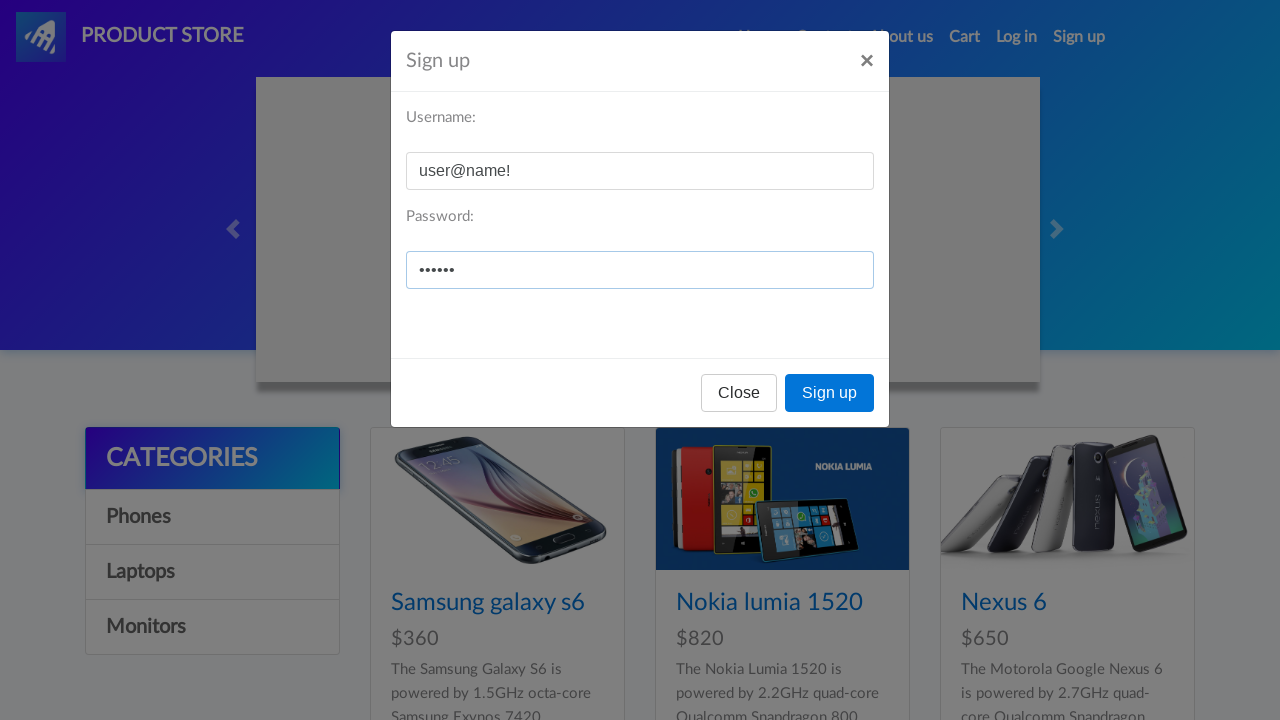

Clicked 'Sign up' button to submit registration form at (830, 393) on internal:role=button[name="Sign up"i]
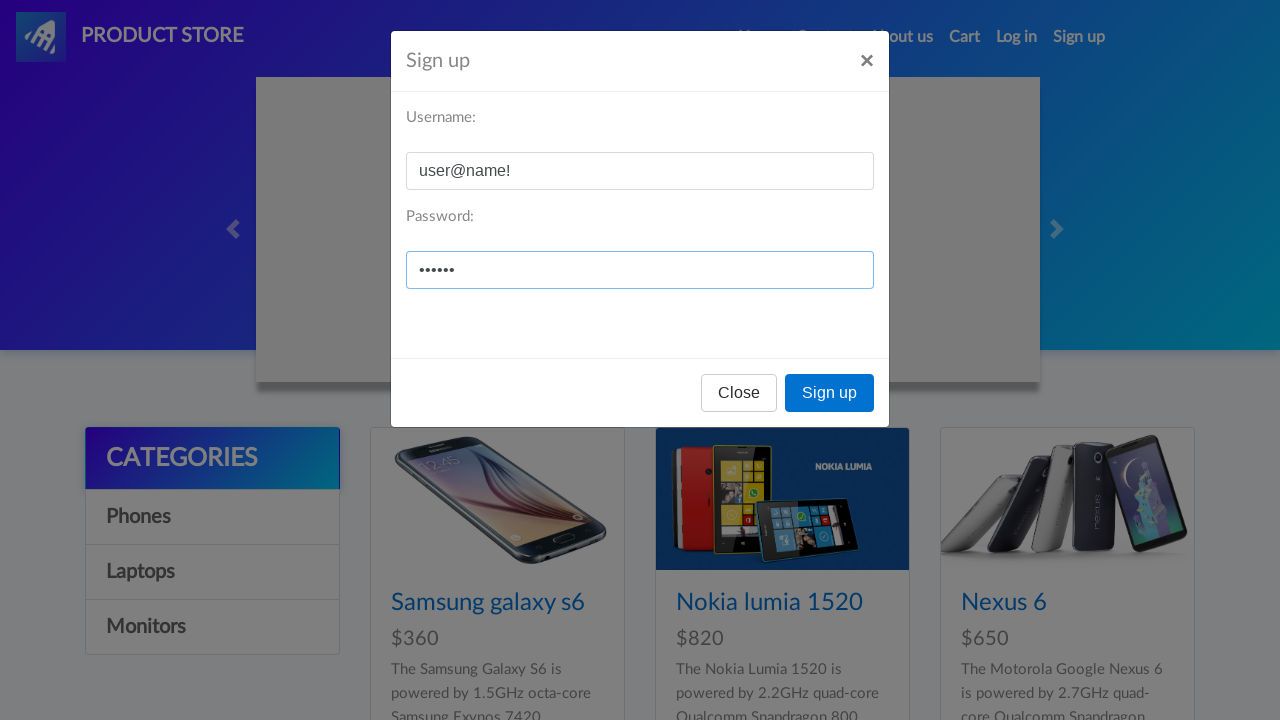

Waited for validation error dialog to appear
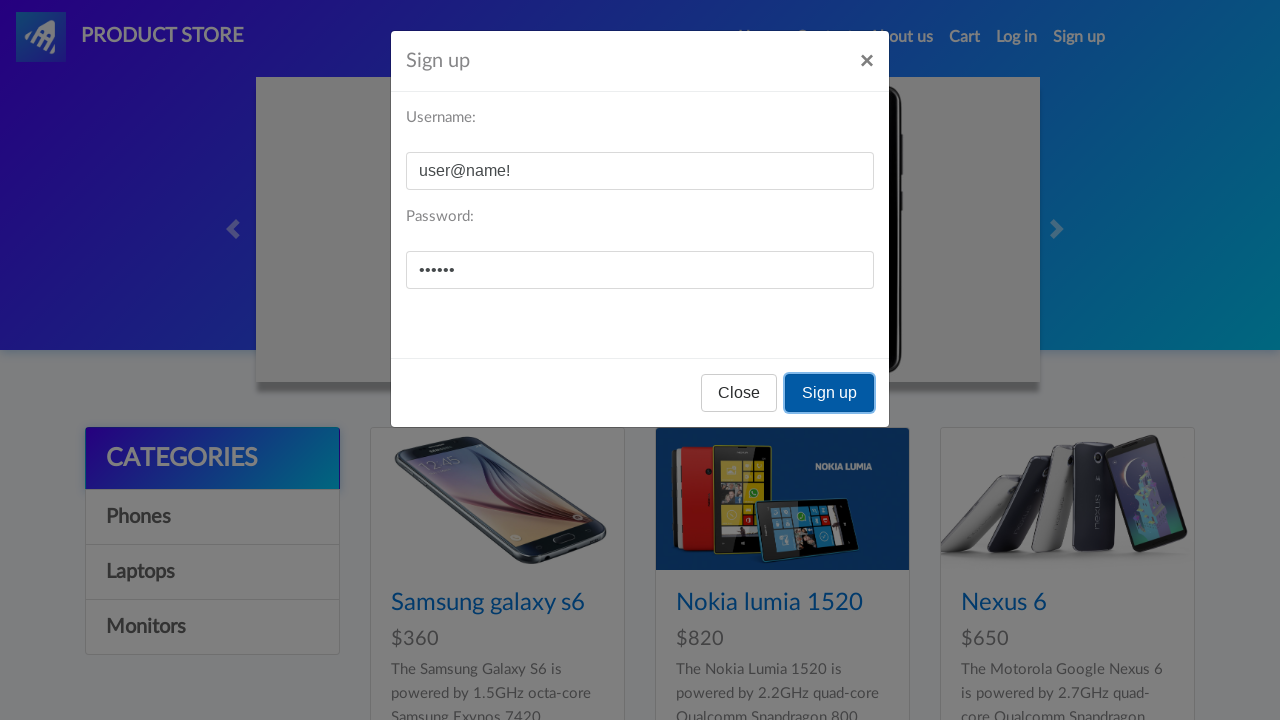

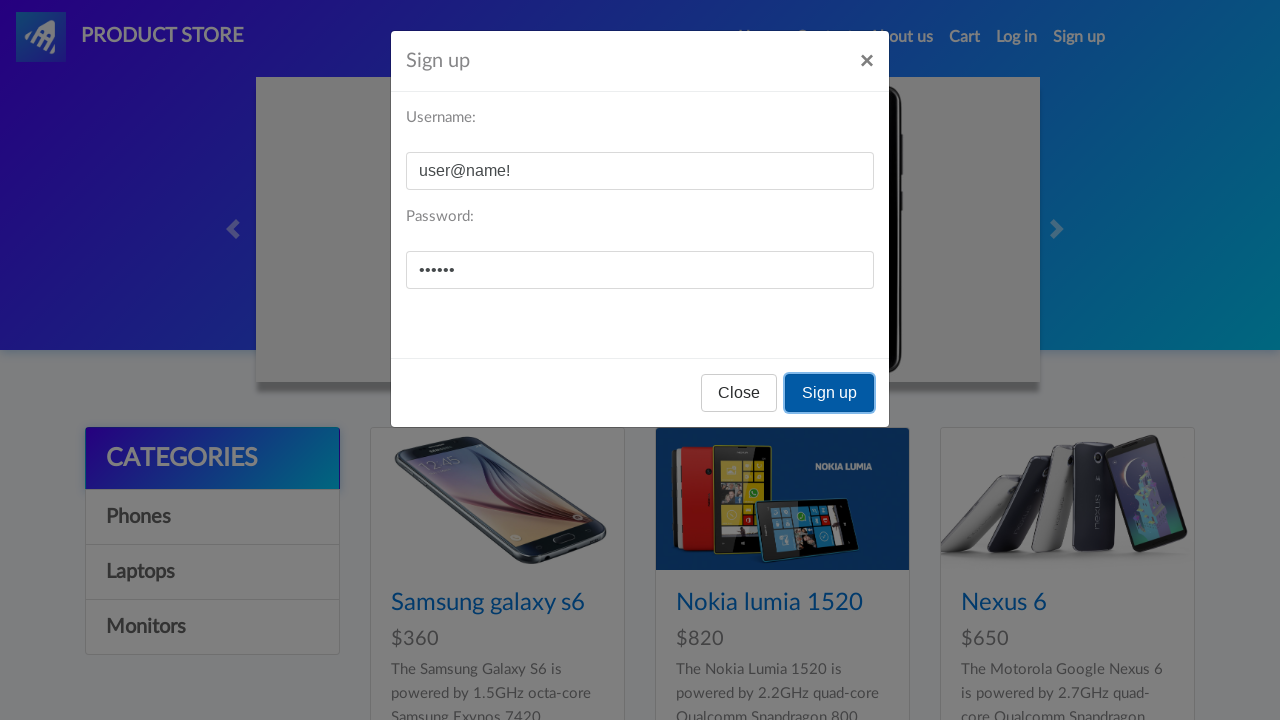